Tests toggle-all at the Active filter, completing all tasks and hiding them

Starting URL: https://todomvc4tasj.herokuapp.com/

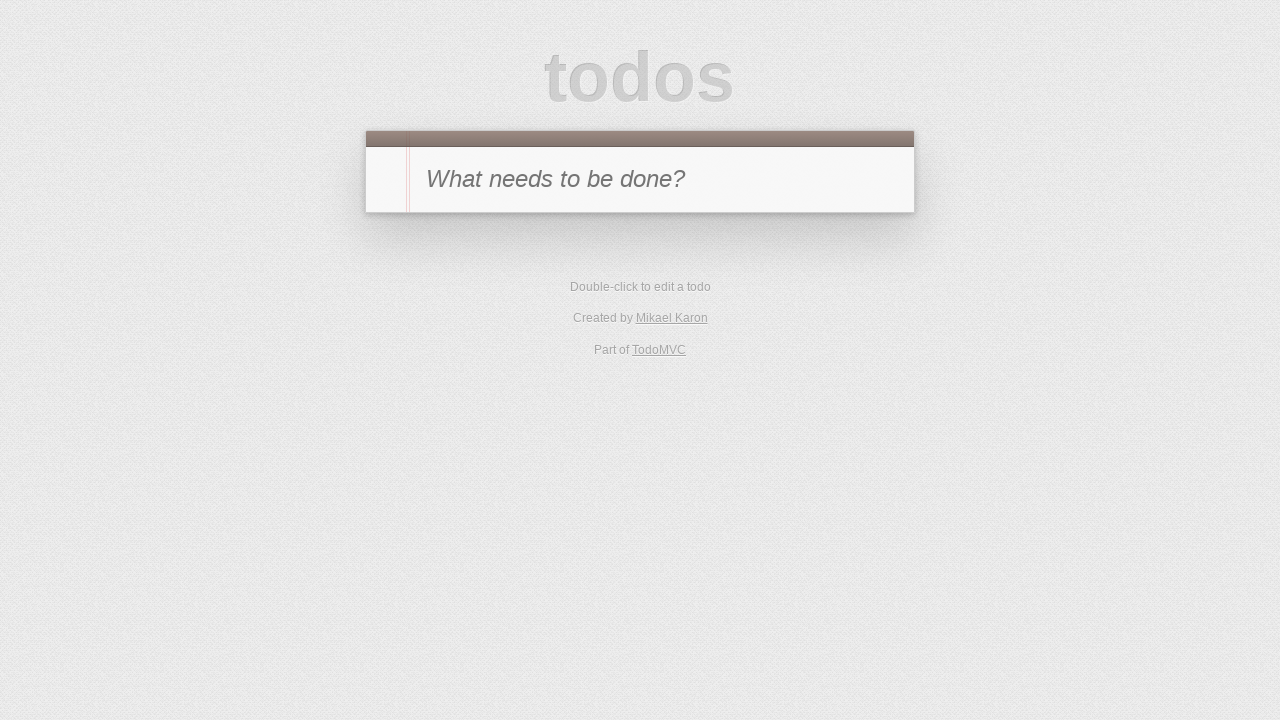

Set localStorage with two active tasks
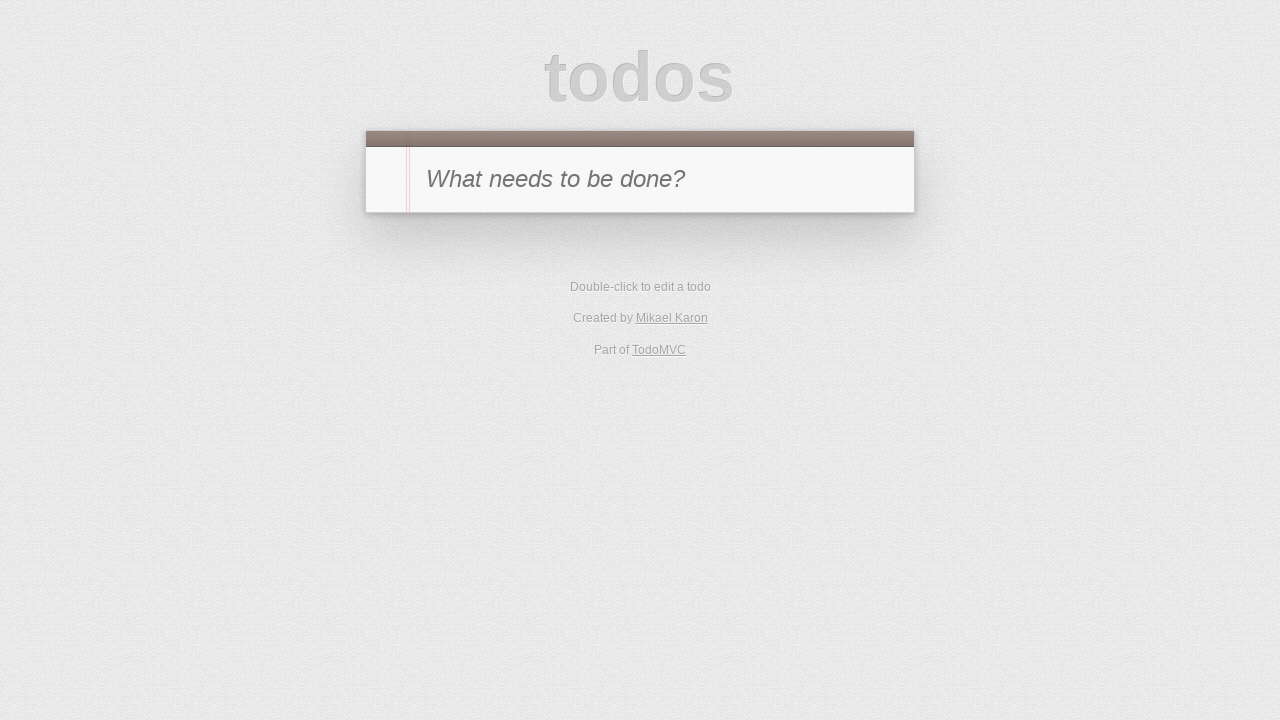

Reloaded page to load tasks from localStorage
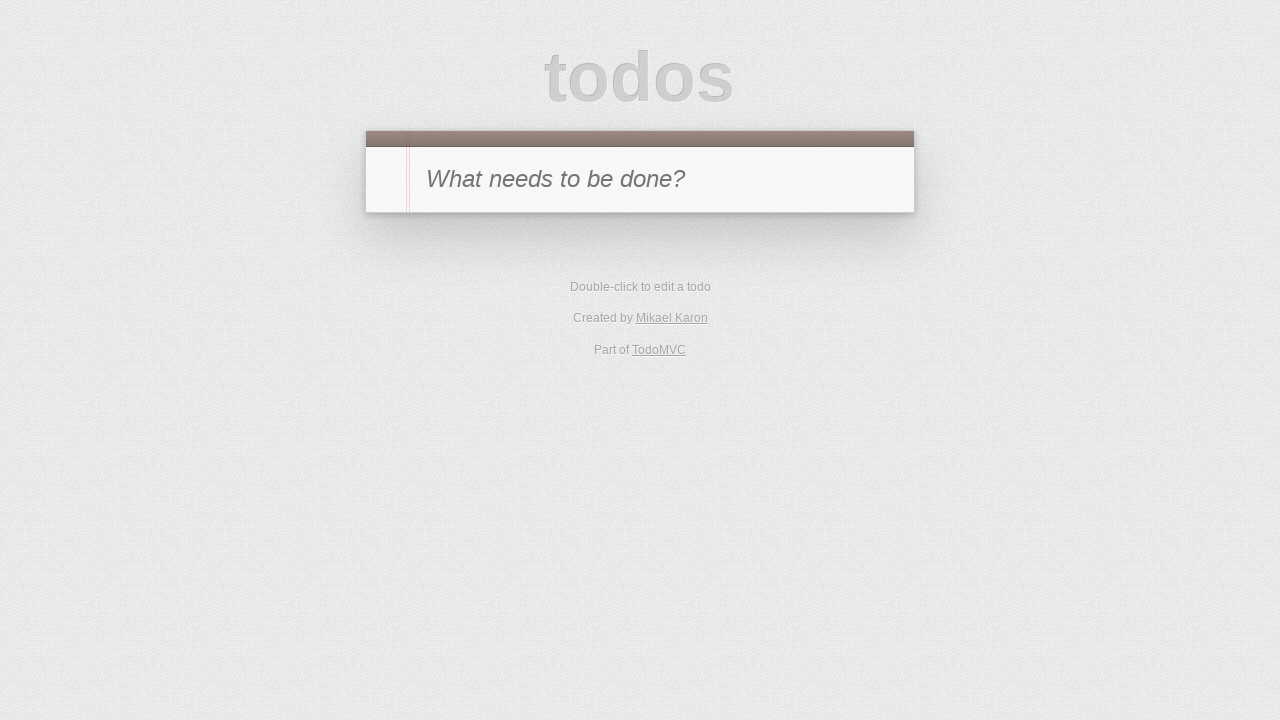

Clicked Active filter to show only active tasks at (614, 351) on [href='#/active']
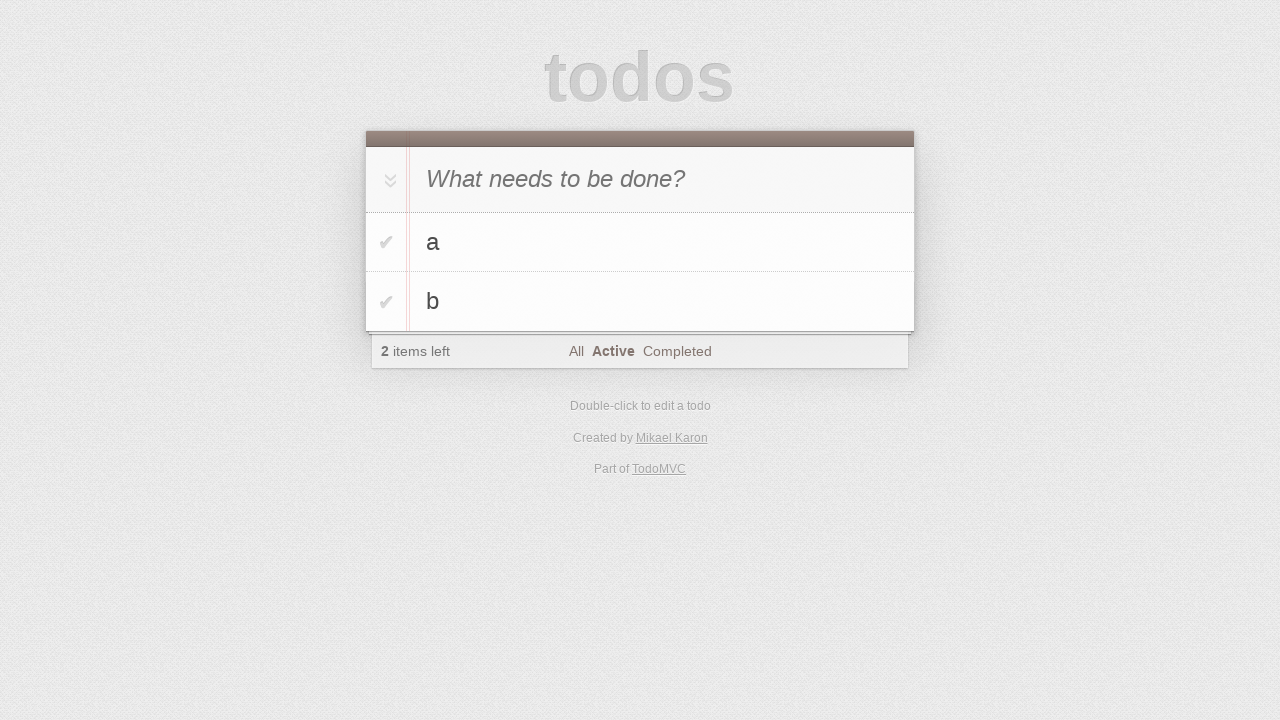

Clicked toggle-all checkbox to complete all active tasks at (388, 180) on #toggle-all
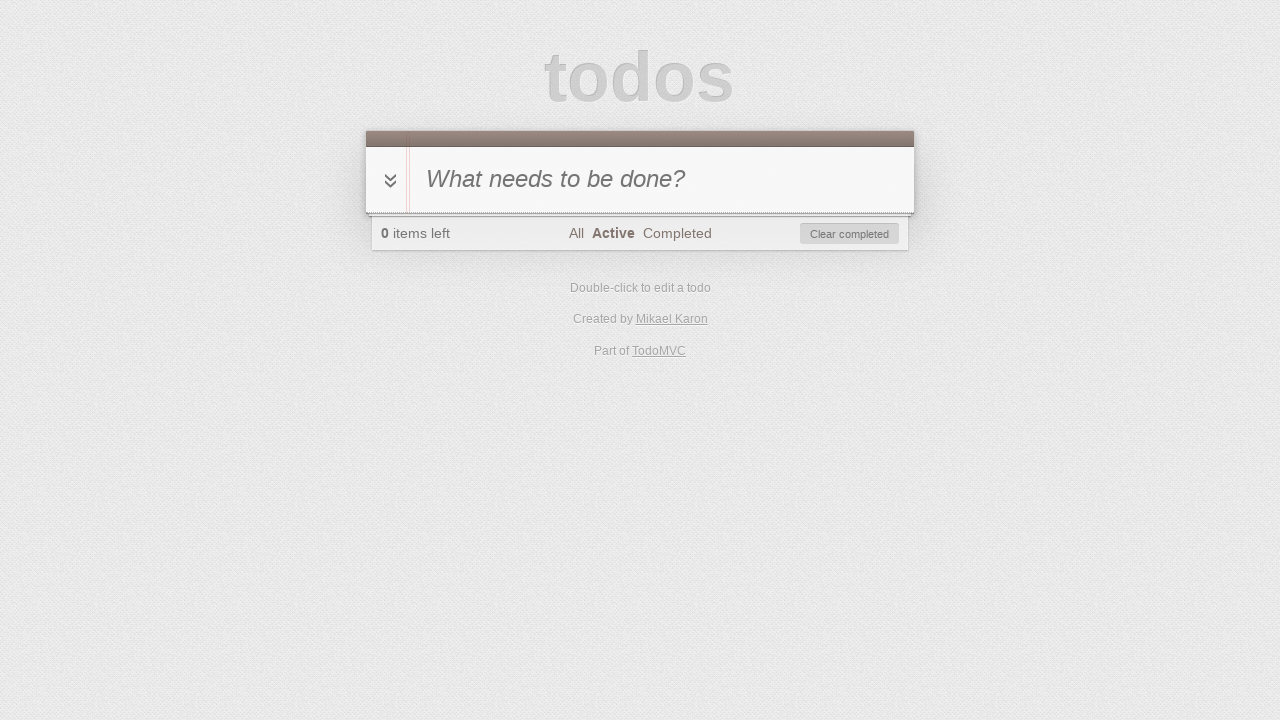

Verified that all visible tasks are hidden after completion
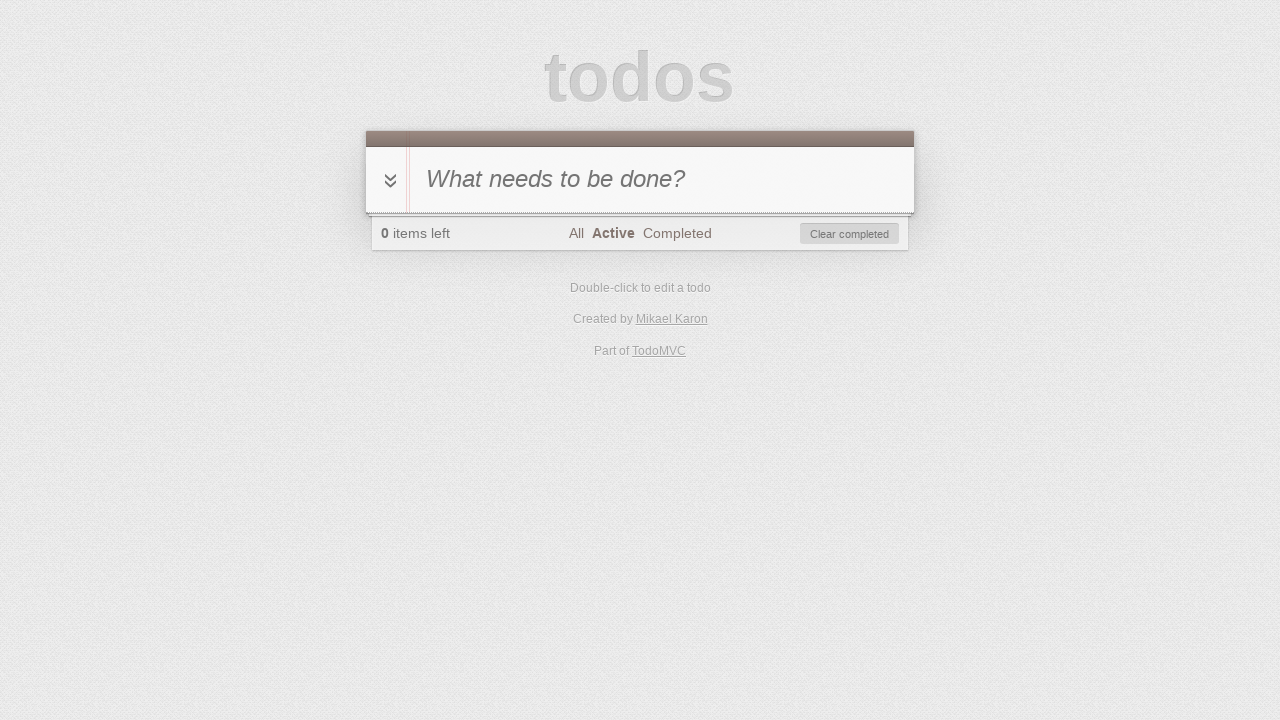

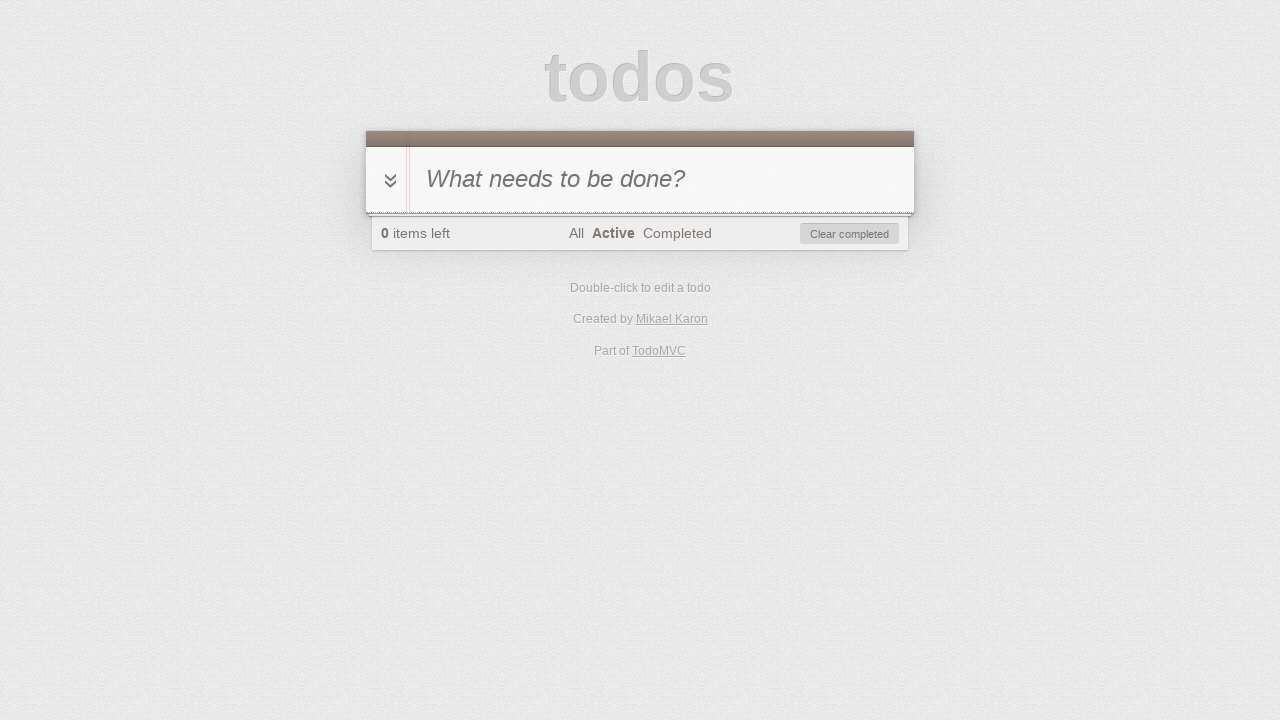